Tests search functionality on a website by navigating to the about page and entering a search query "syntax" into the search box, then pressing Enter

Starting URL: https://lennertamas.github.io/blondesite/about/

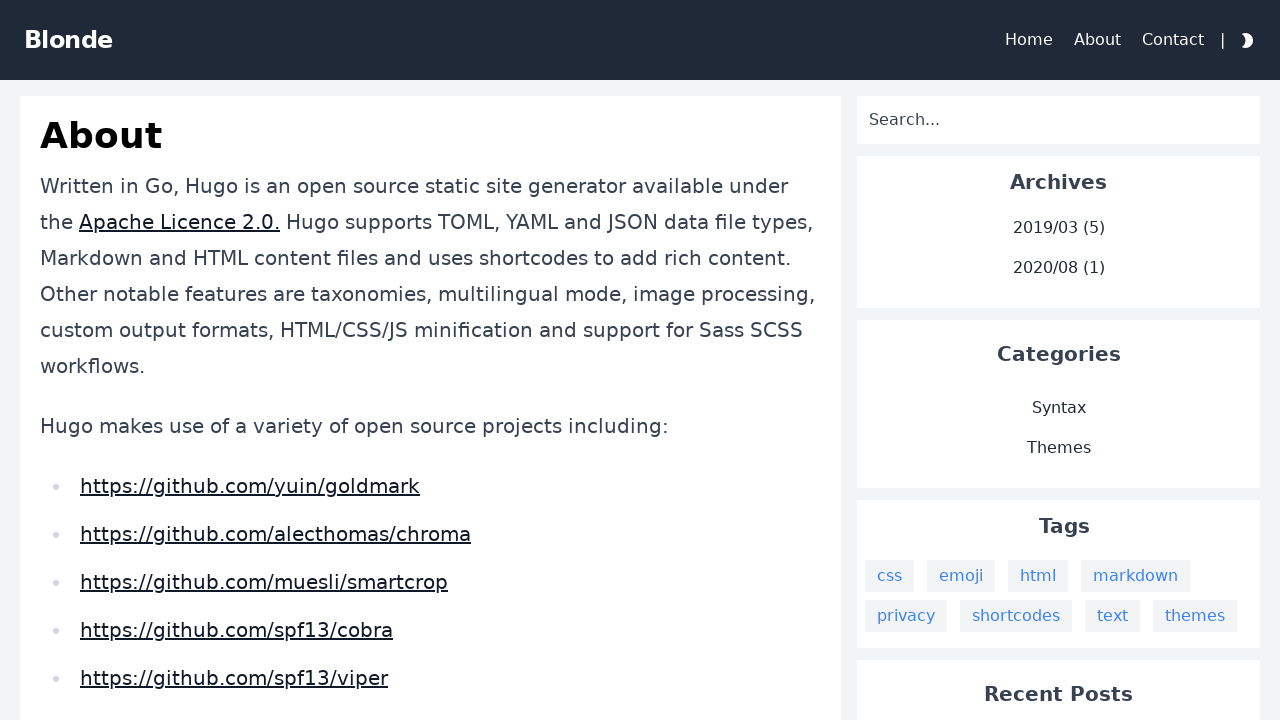

Navigated to about page
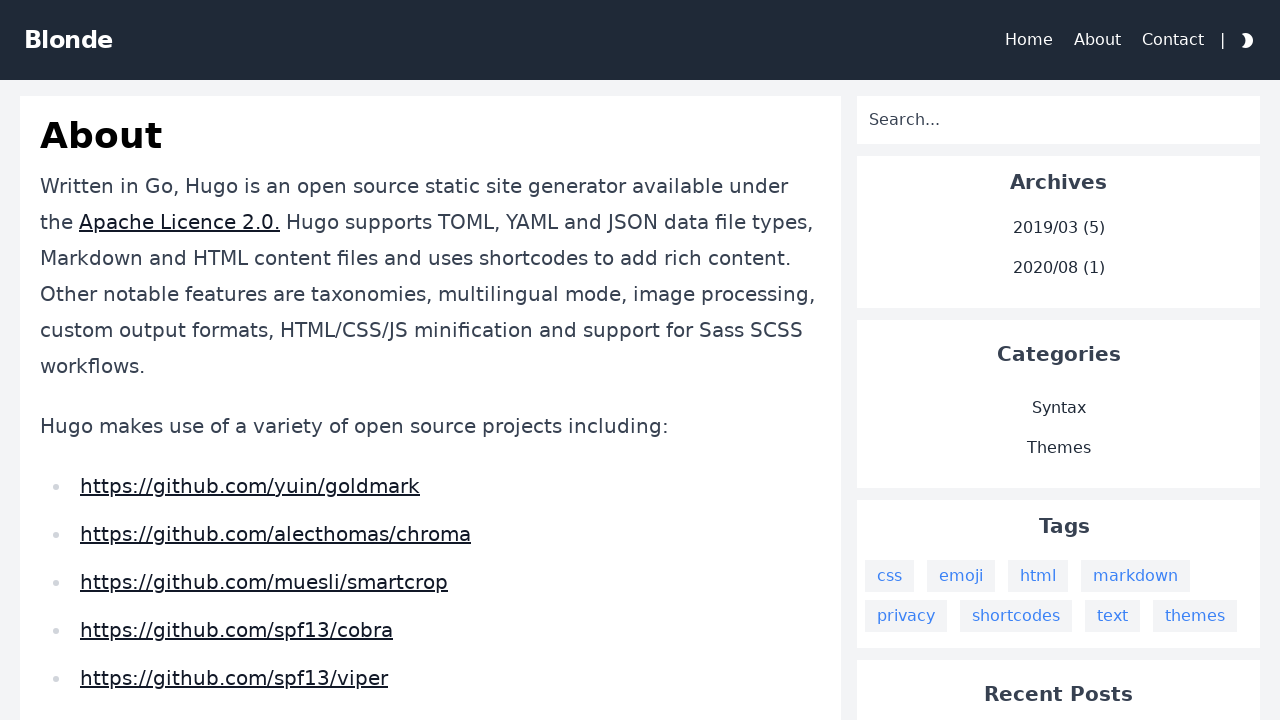

Filled search box with 'syntax' on input[name='q']
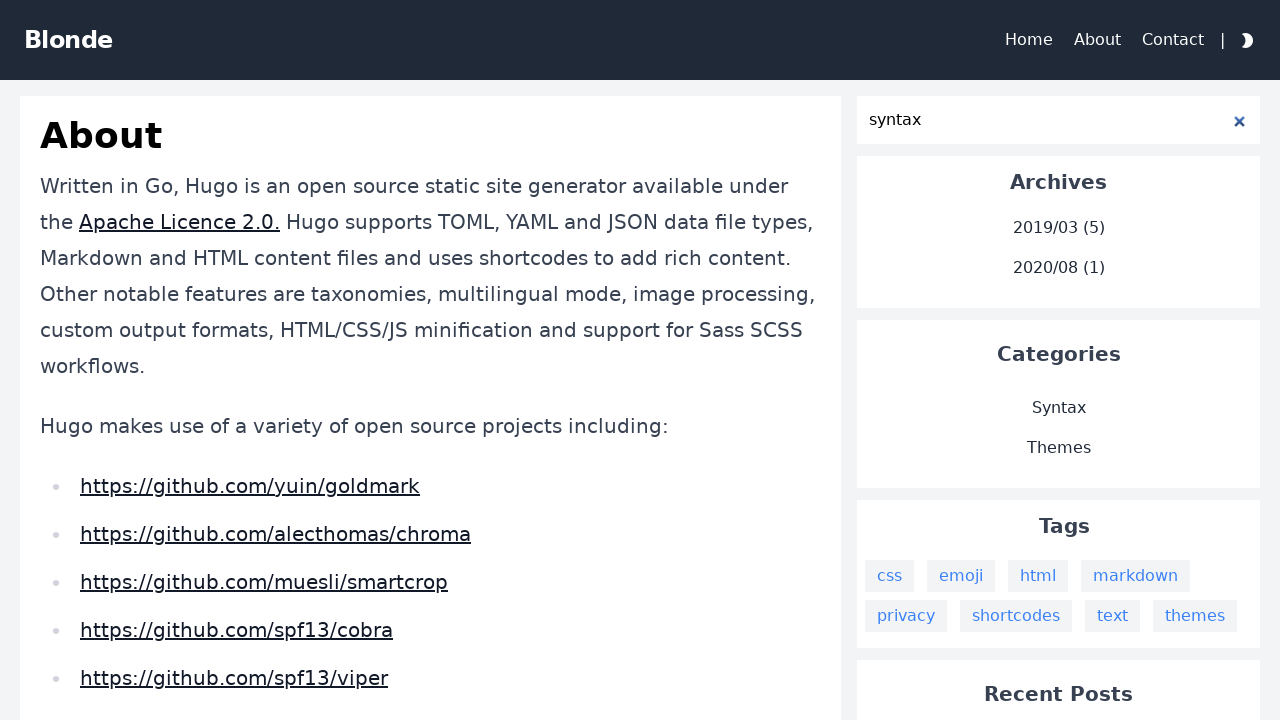

Pressed Enter to submit search query on input[name='q']
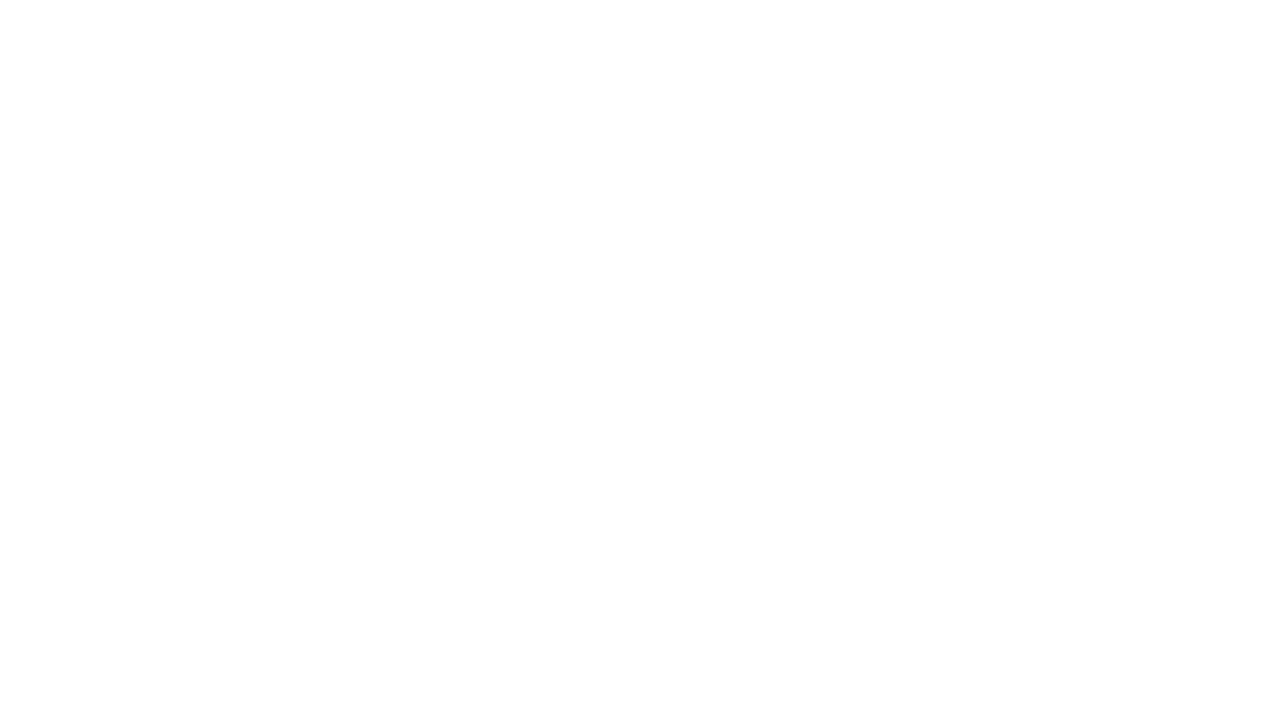

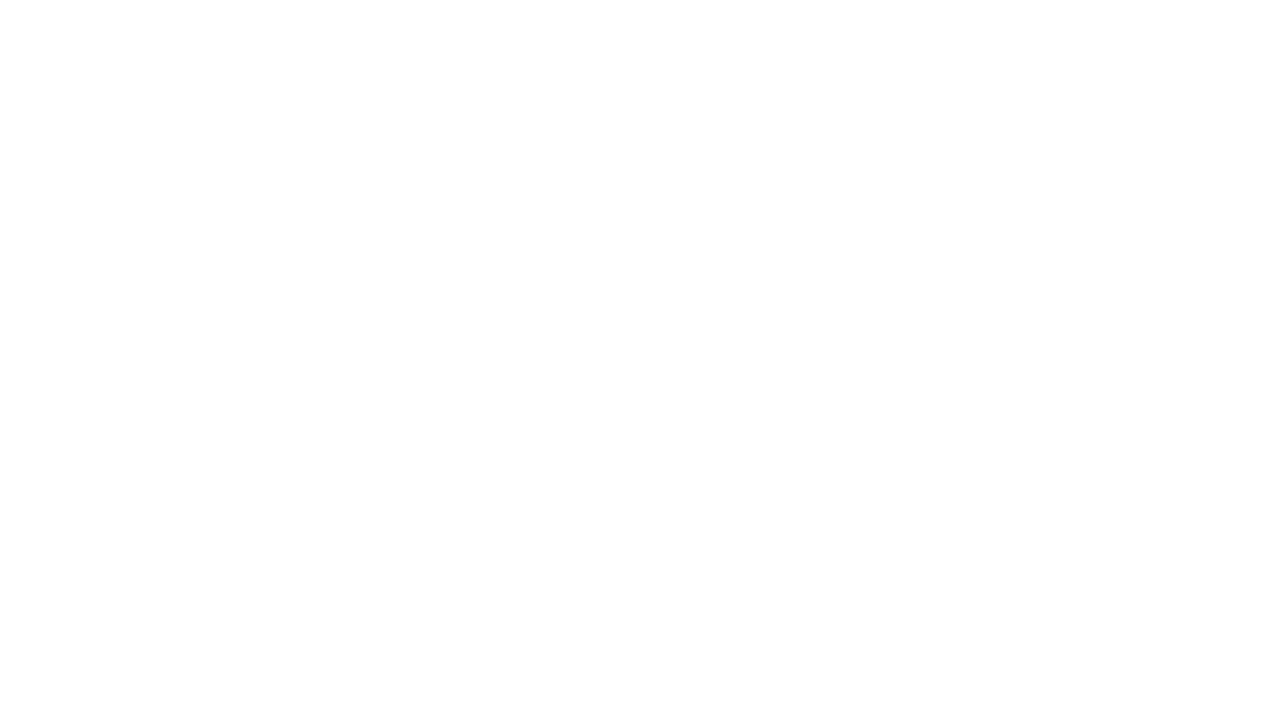